Tests that entering a valid number (51) with a non-perfect square root displays an alert with the correct calculation result including decimal

Starting URL: https://kristinek.github.io/site/tasks/enter_a_number

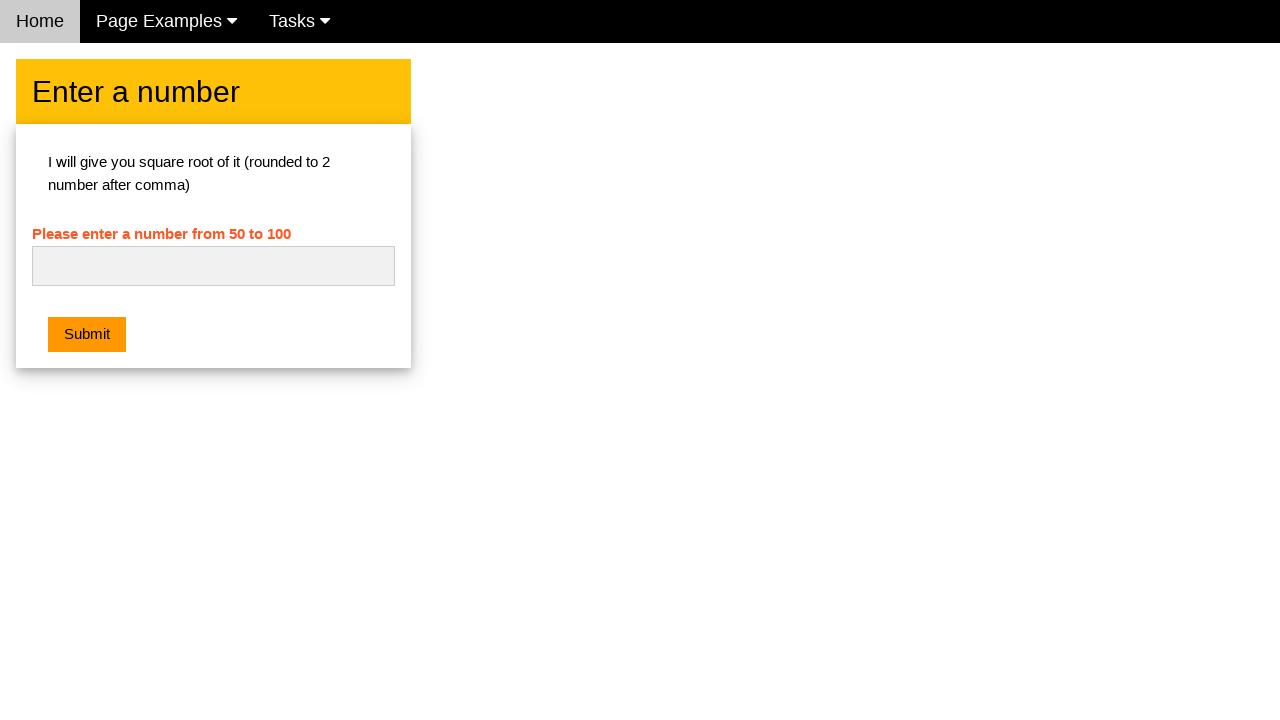

Set up dialog handler to validate alert message
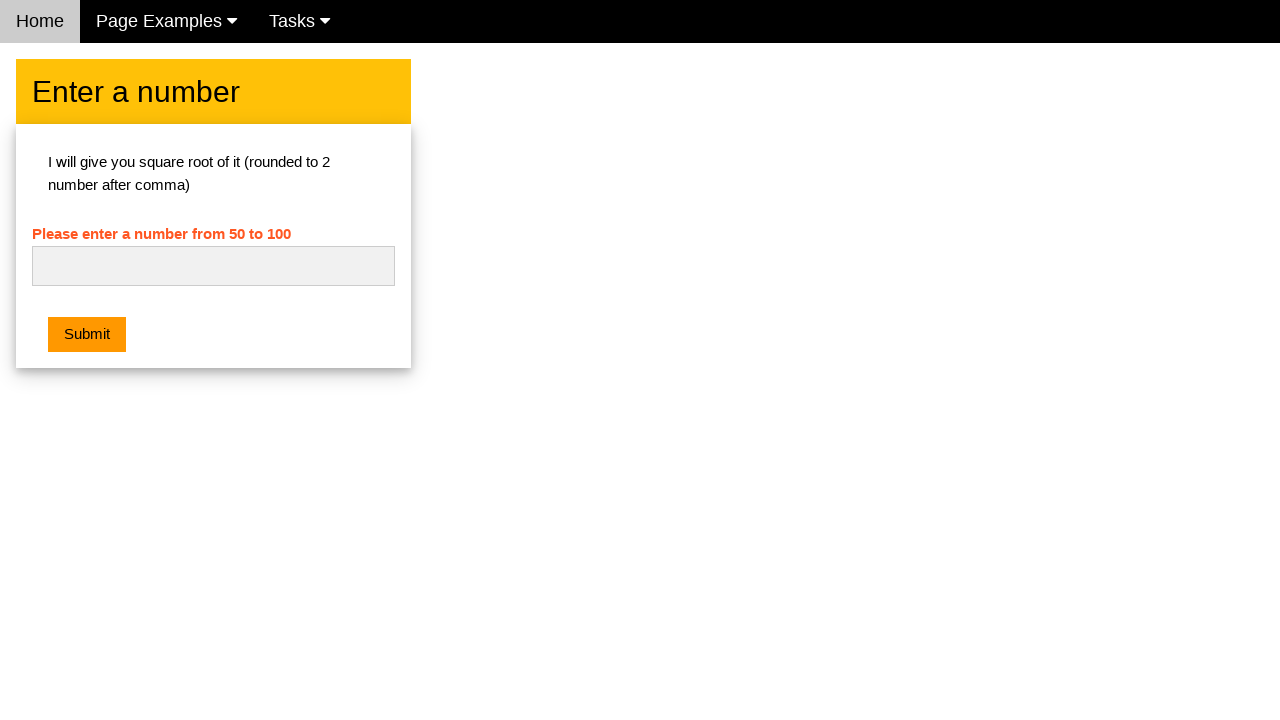

Entered number 51 into input field on #numb
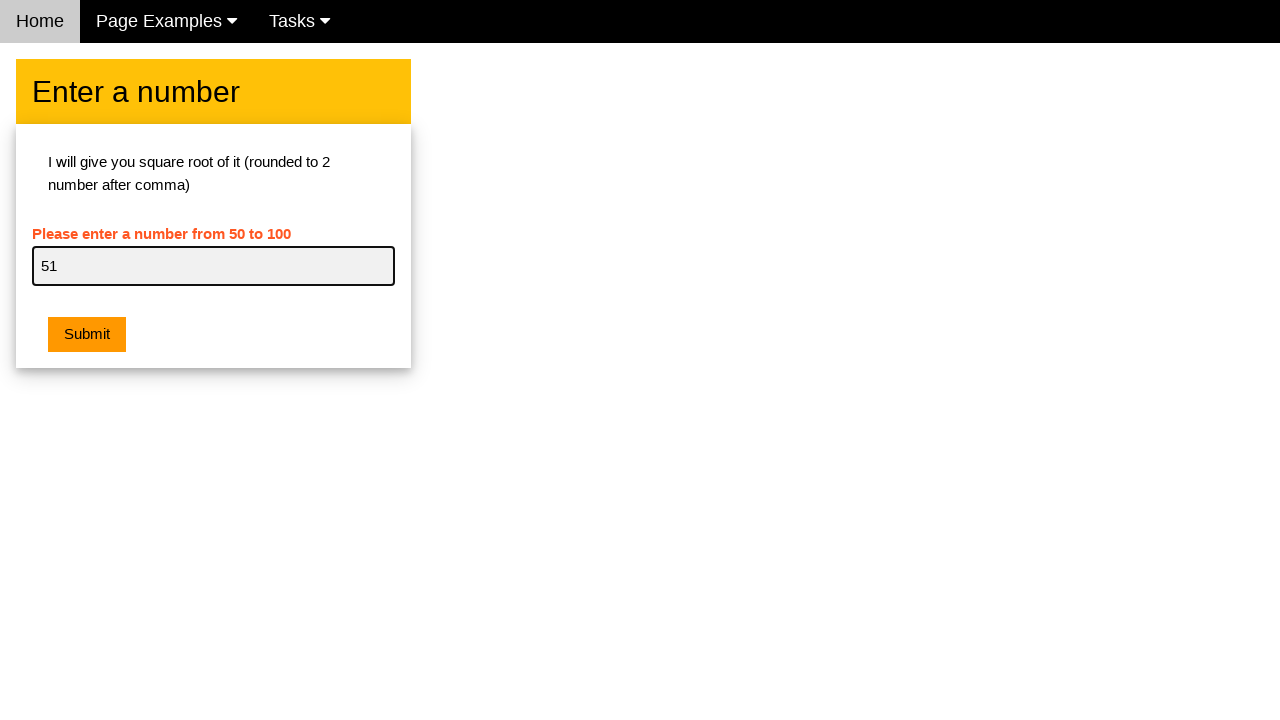

Clicked submit button to calculate square root at (87, 335) on button.w3-btn.w3-orange.w3-margin
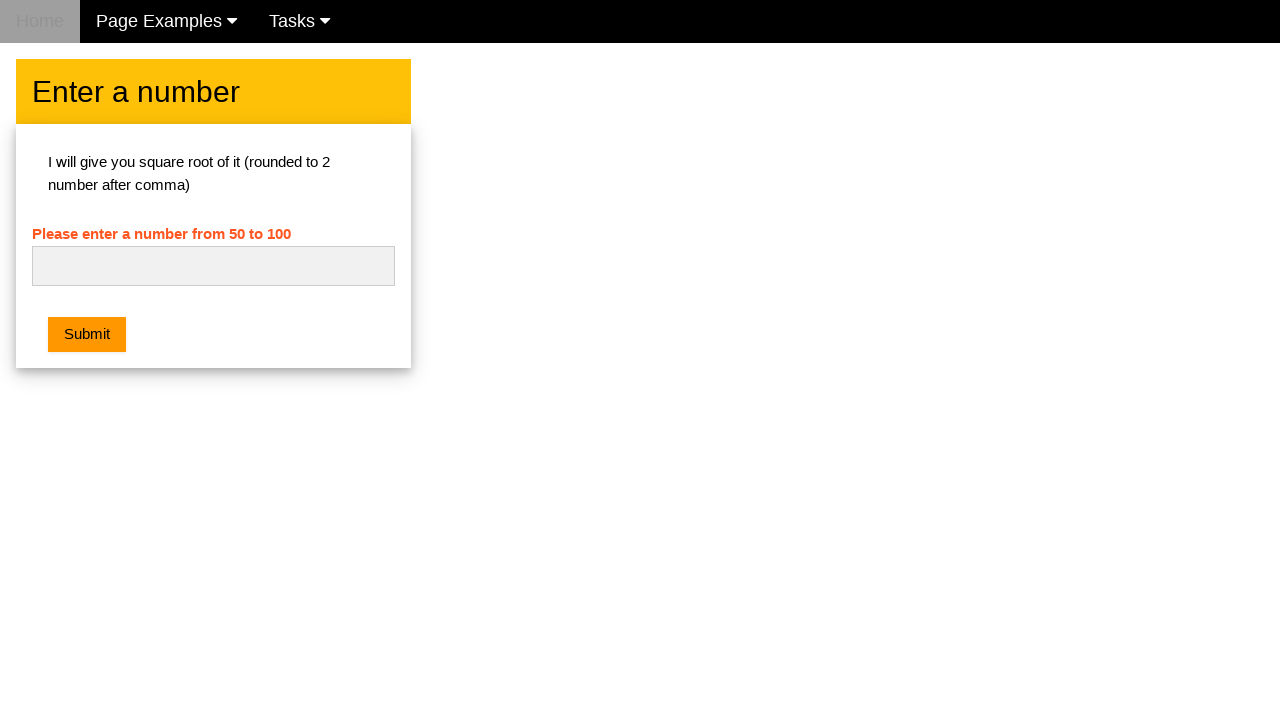

Waited for dialog to be processed
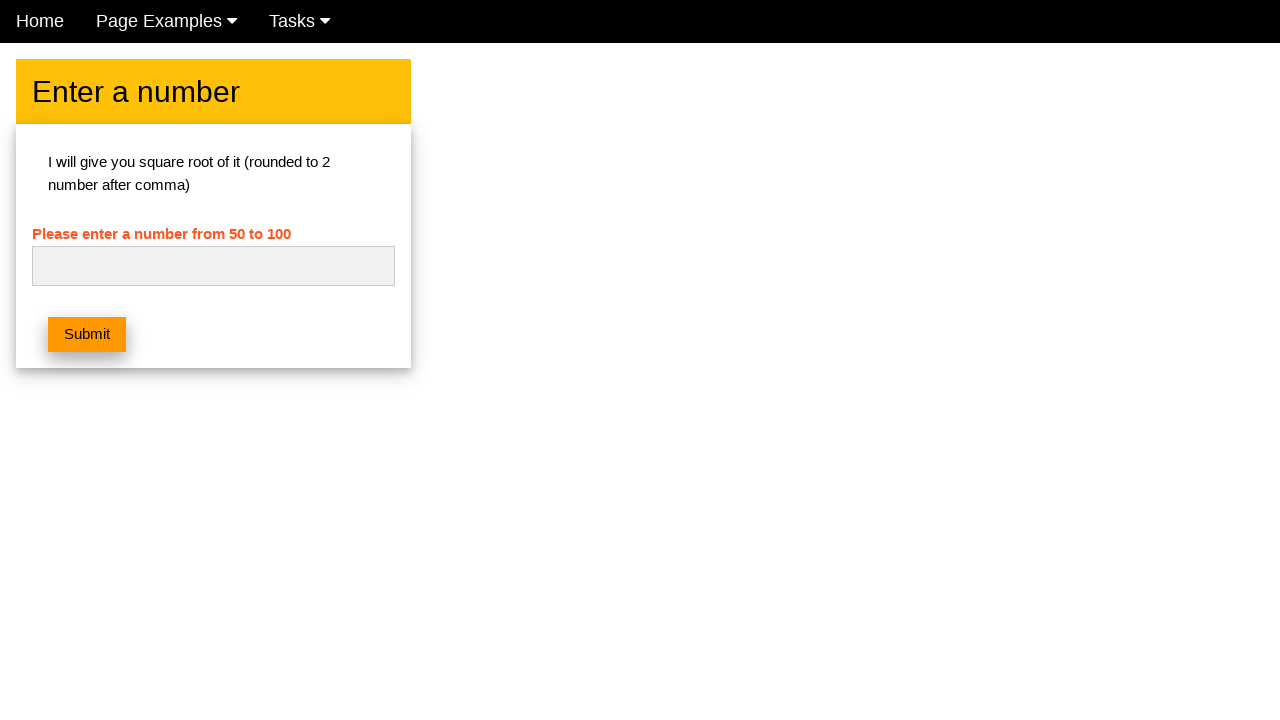

Verified that no error message is visible
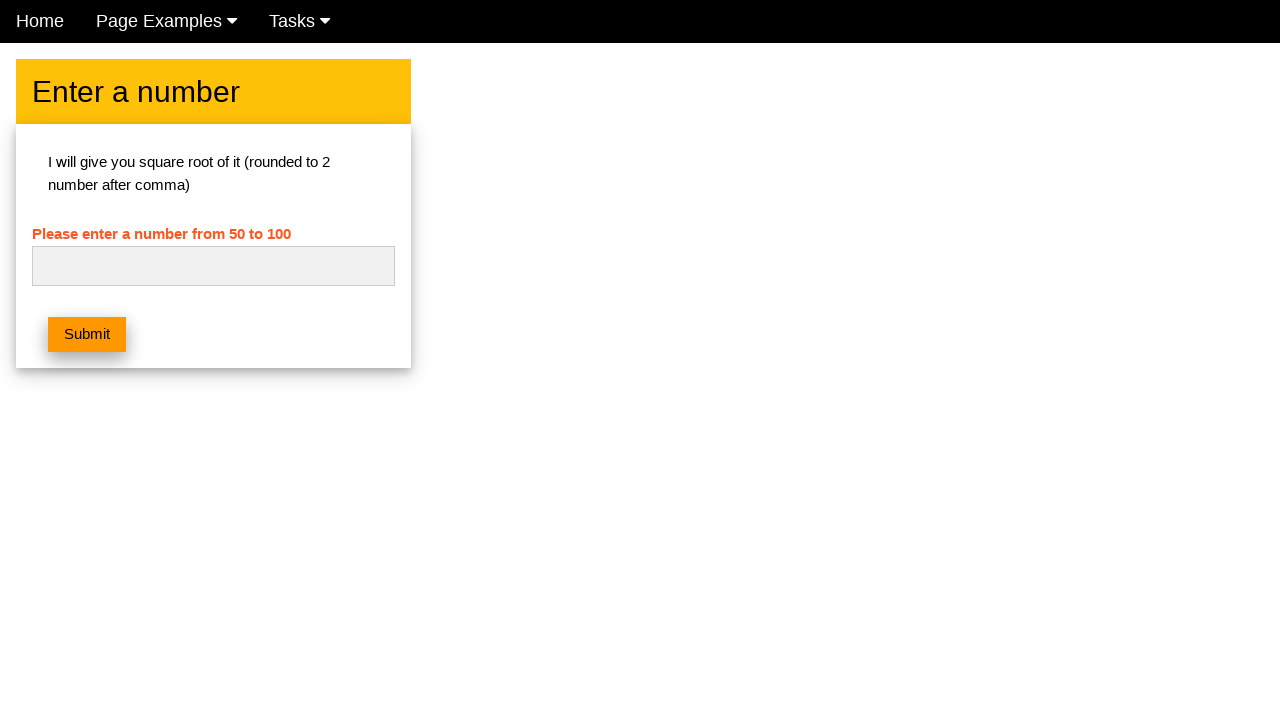

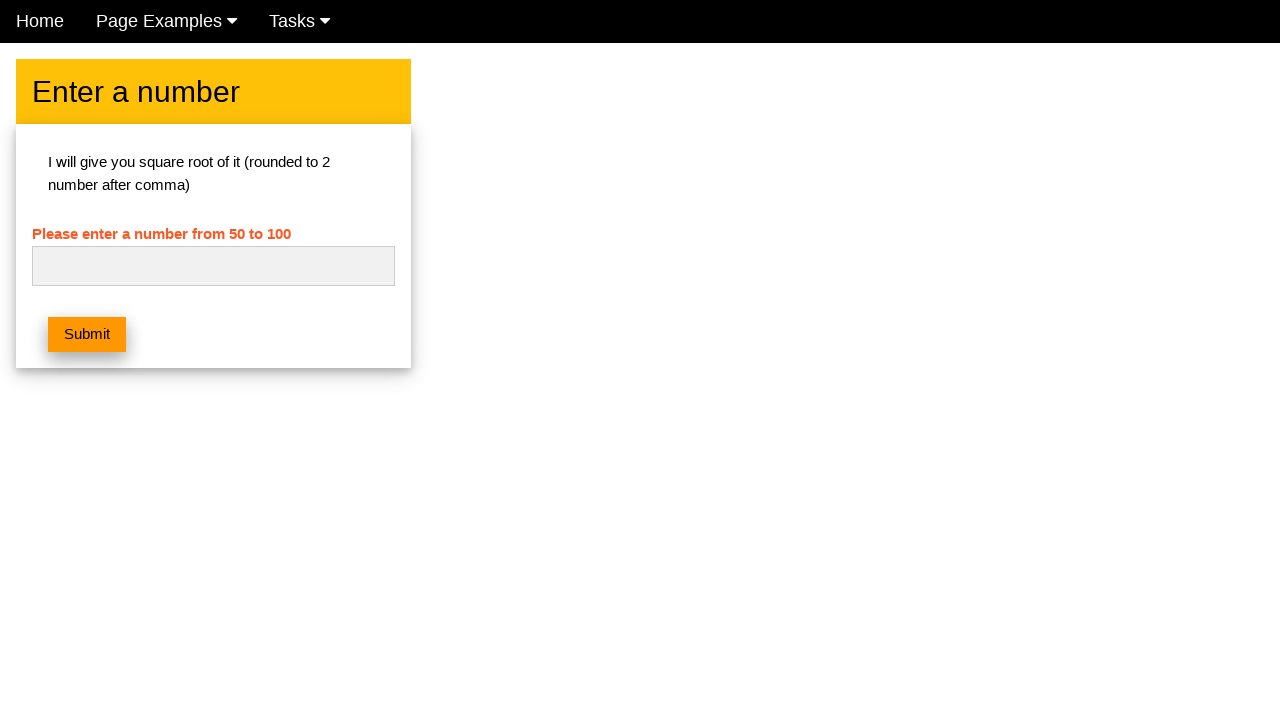